Tests radio button functionality by clicking different radio buttons and verifying only one can be selected at a time

Starting URL: https://rahulshettyacademy.com/AutomationPractice/

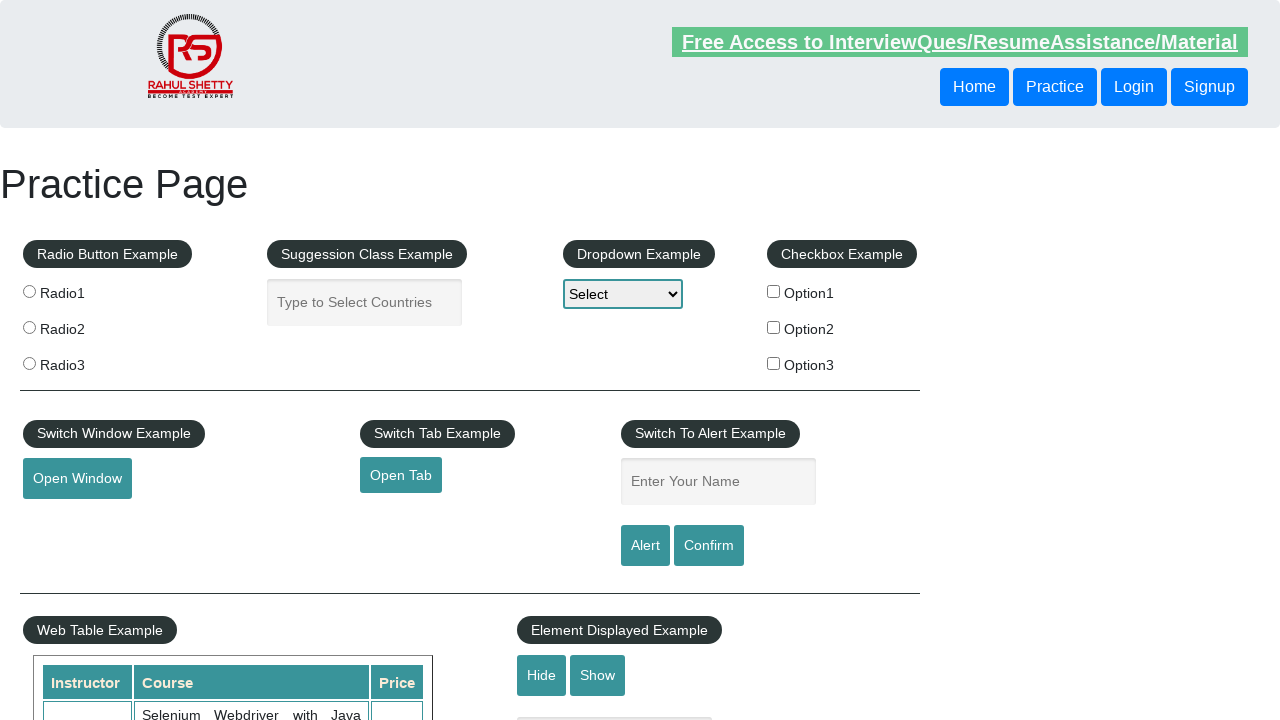

Radio buttons loaded and became visible
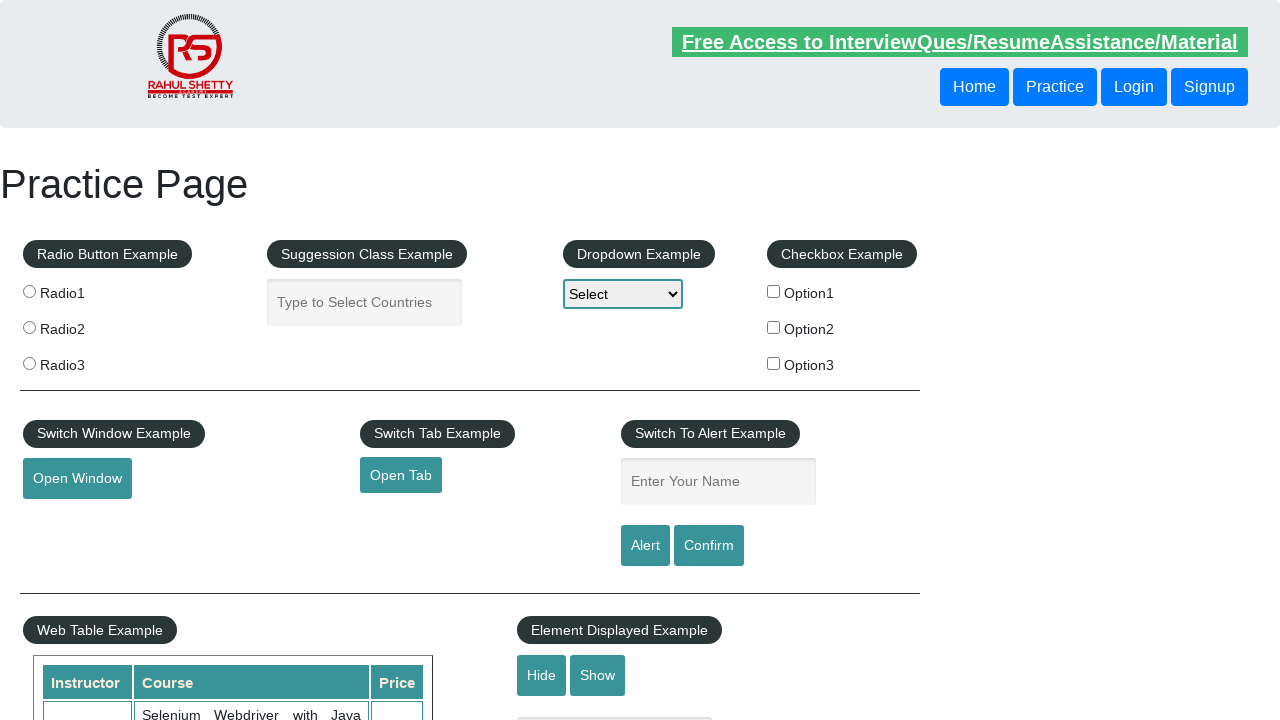

Clicked radio button 3 (index 2) at (29, 363) on input[name='radioButton'] >> nth=2
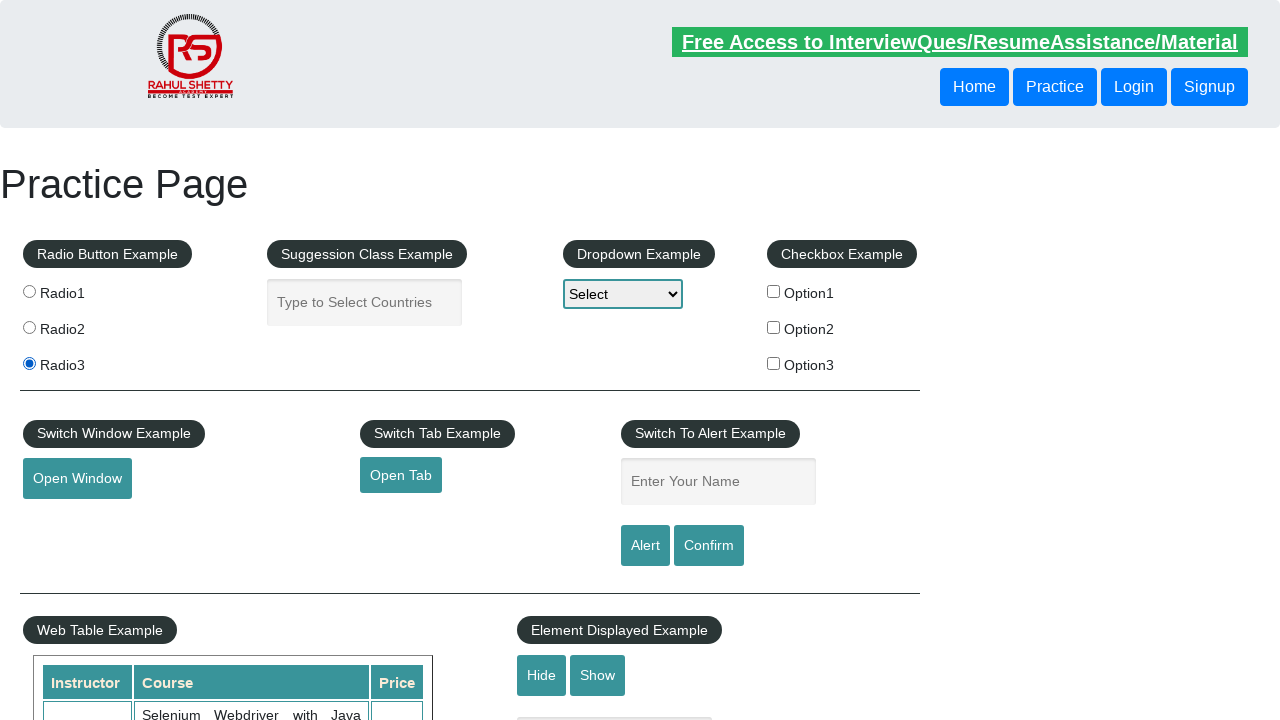

Clicked radio button 2 (index 1) - verifying only one radio button can be selected at a time at (29, 327) on input[name='radioButton'] >> nth=1
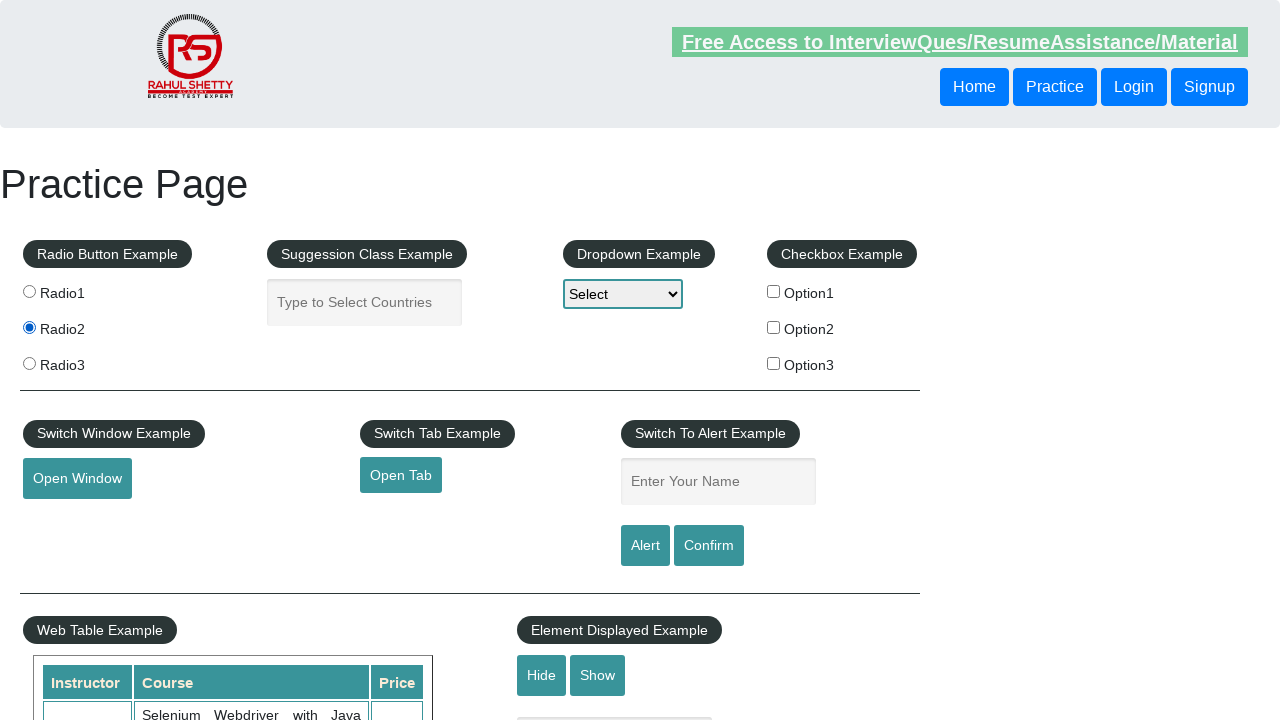

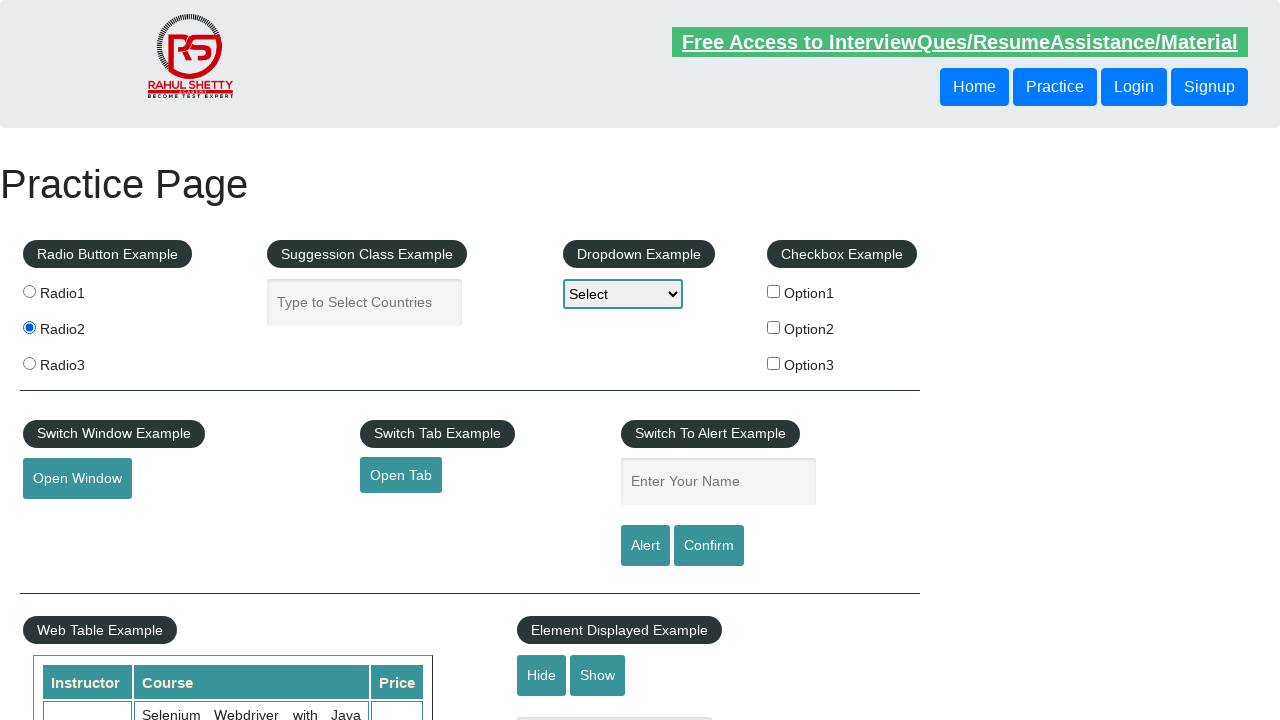